Tests hover functionality by moving mouse over multiple image elements to trigger hover effects

Starting URL: http://the-internet.herokuapp.com/hovers

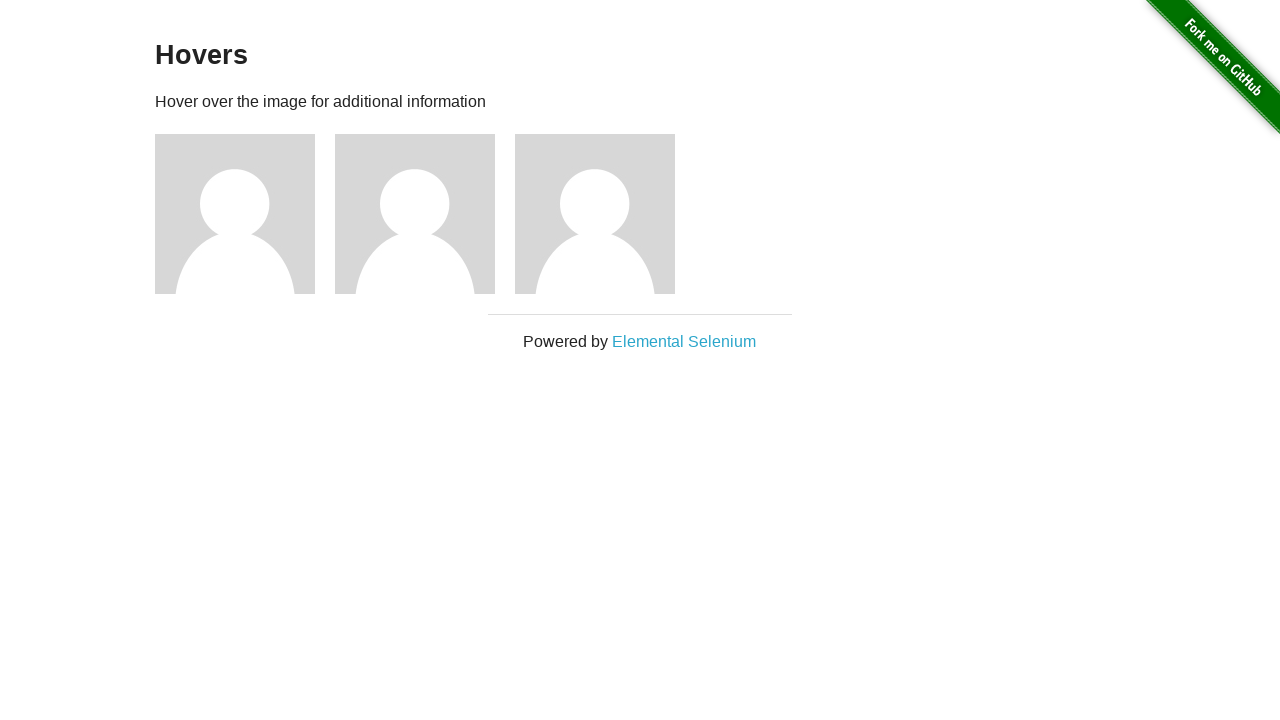

Located all figure image elements on the hovers page
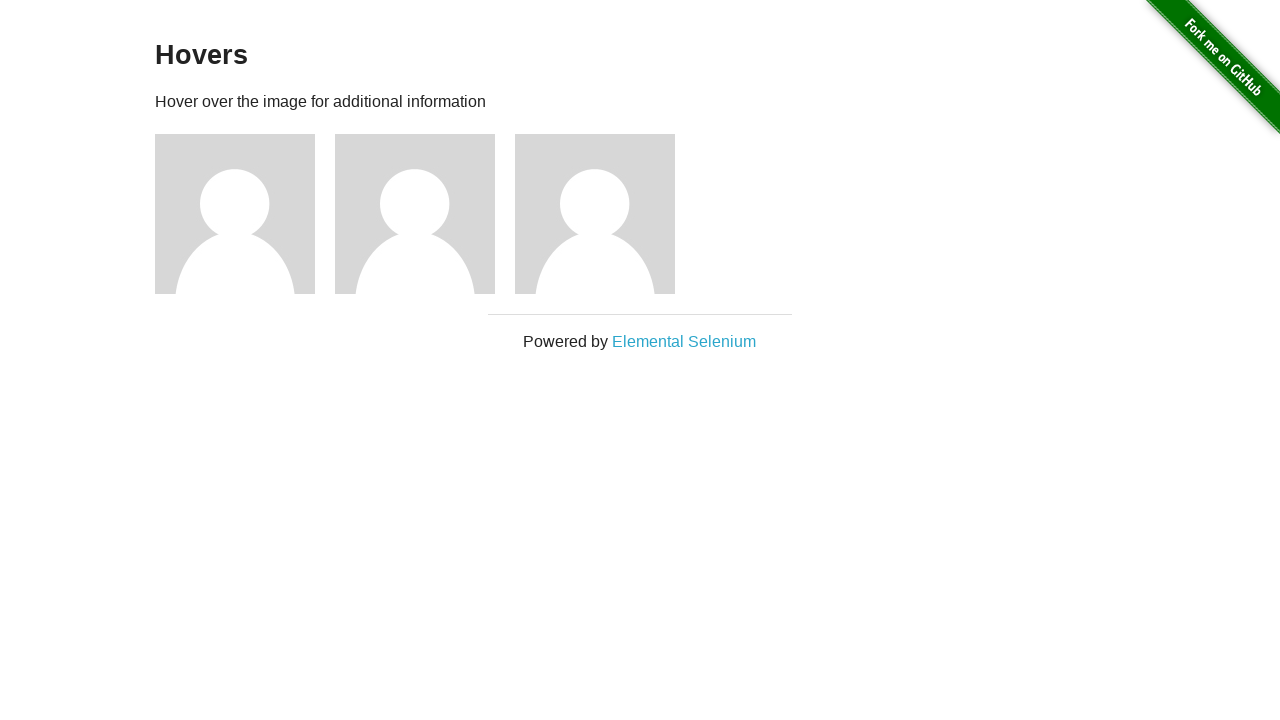

Hovered over a figure image element to trigger hover effect at (235, 214) on .figure>img >> nth=0
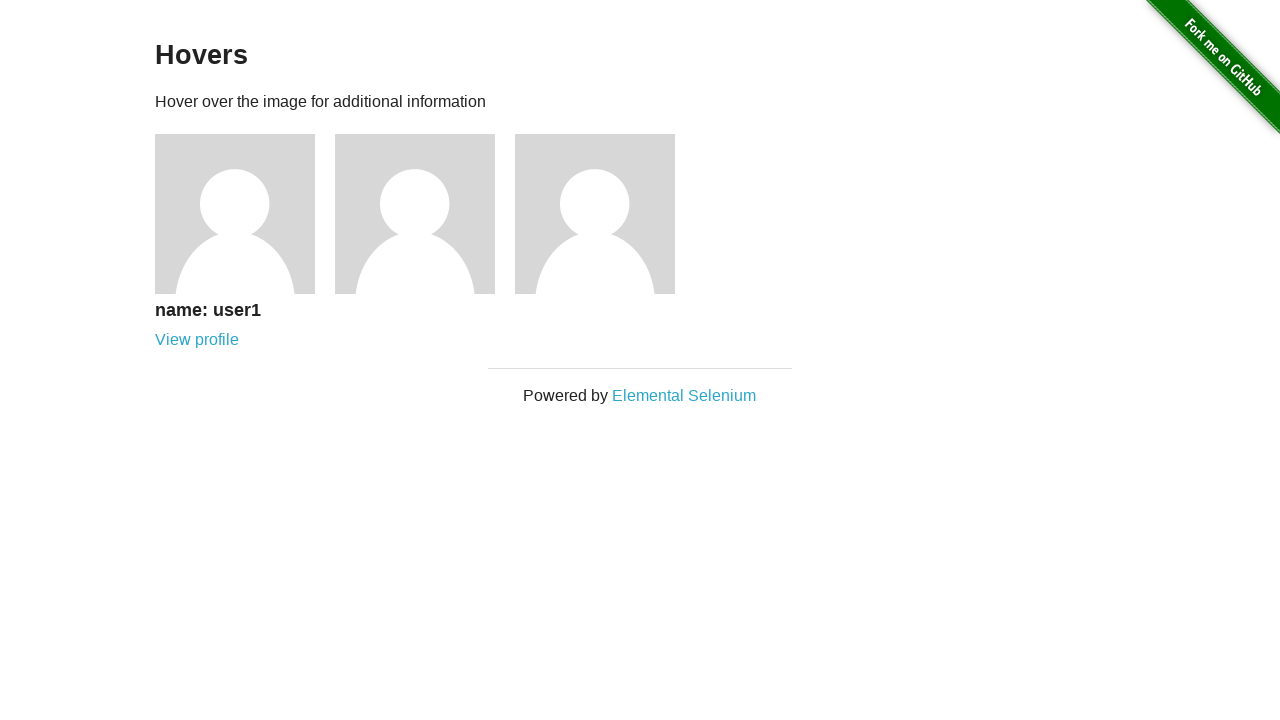

Hovered over a figure image element to trigger hover effect at (415, 214) on .figure>img >> nth=1
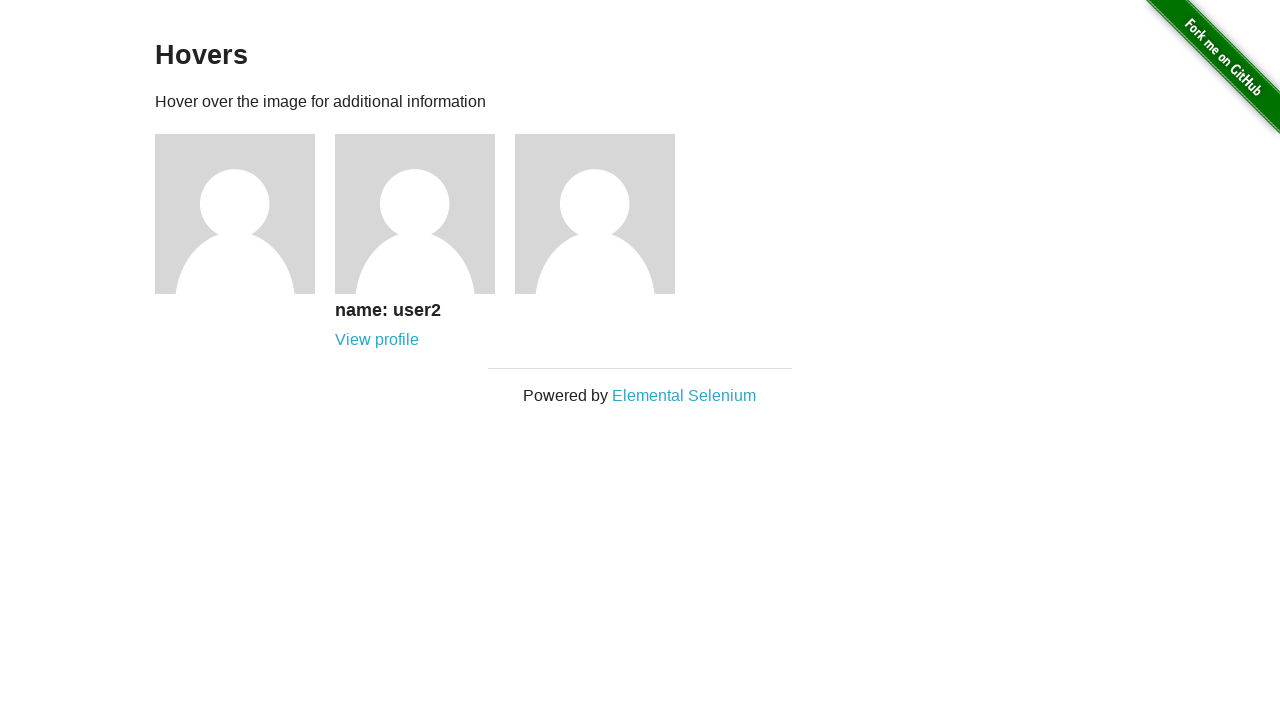

Hovered over a figure image element to trigger hover effect at (595, 214) on .figure>img >> nth=2
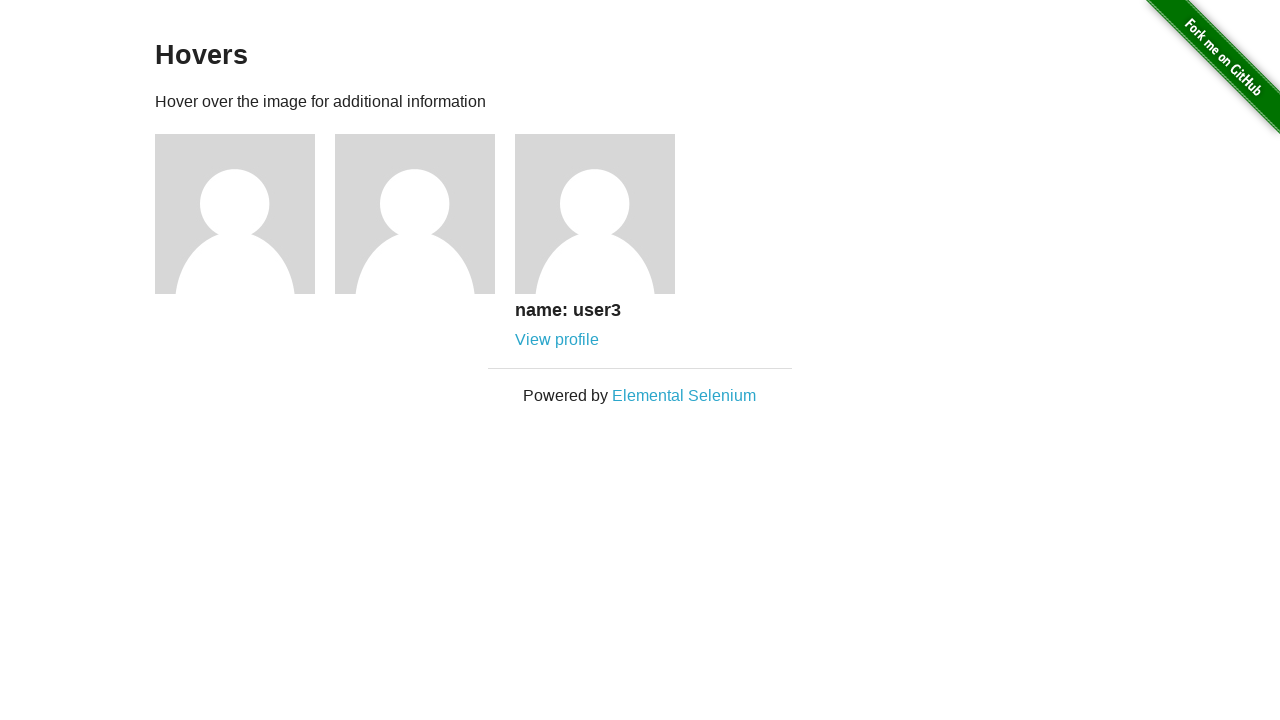

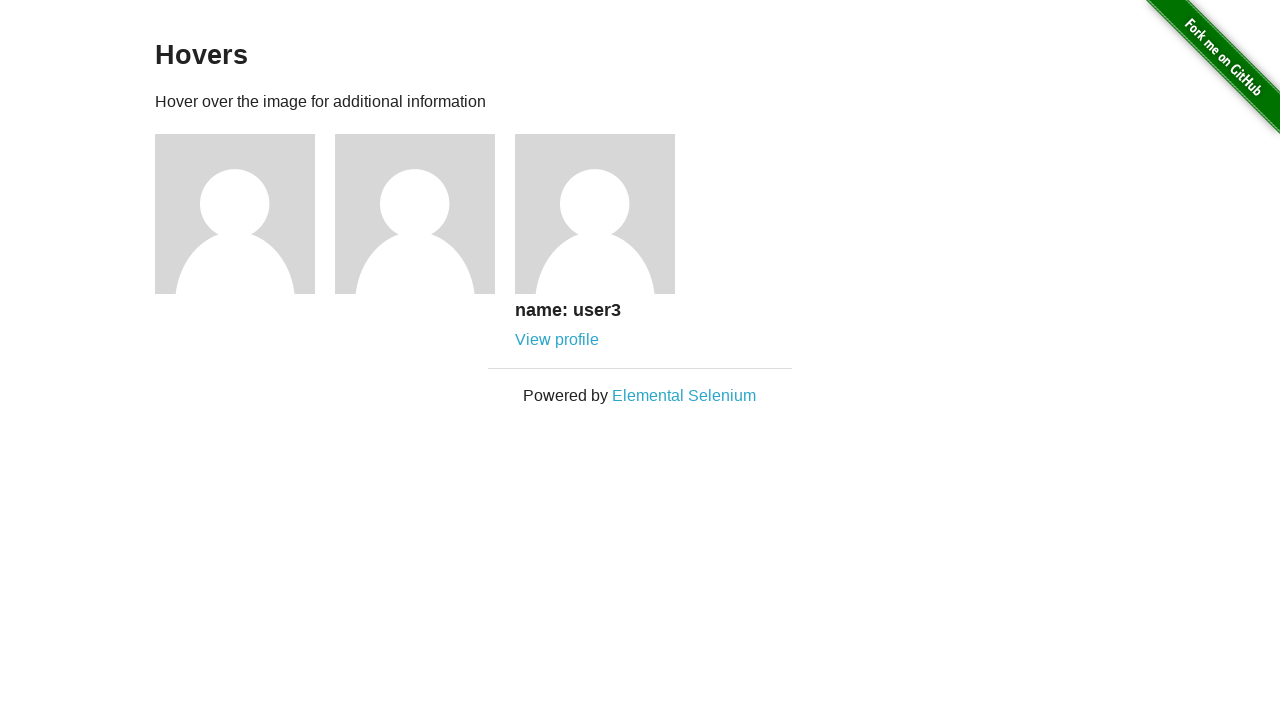